Tests navigating to the Feed-A-Cat page and verifying that a button is present

Starting URL: https://cs1632.appspot.com/

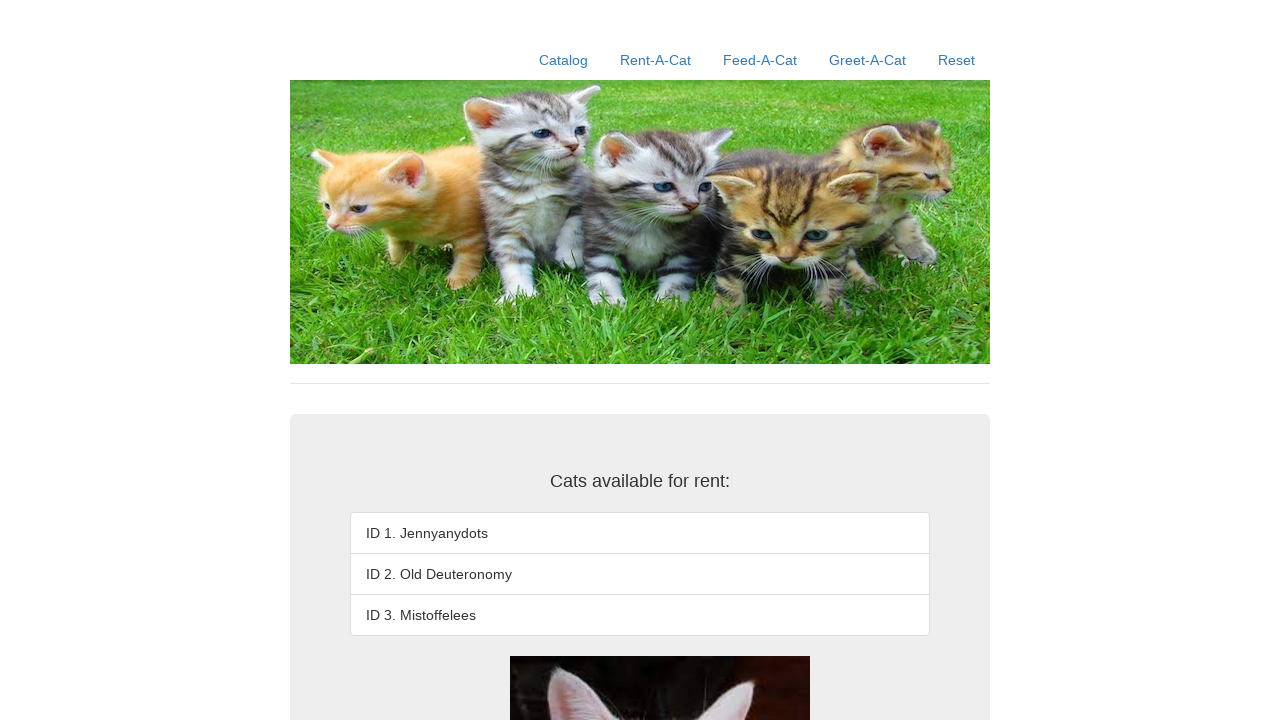

Reset state by setting cookies to false
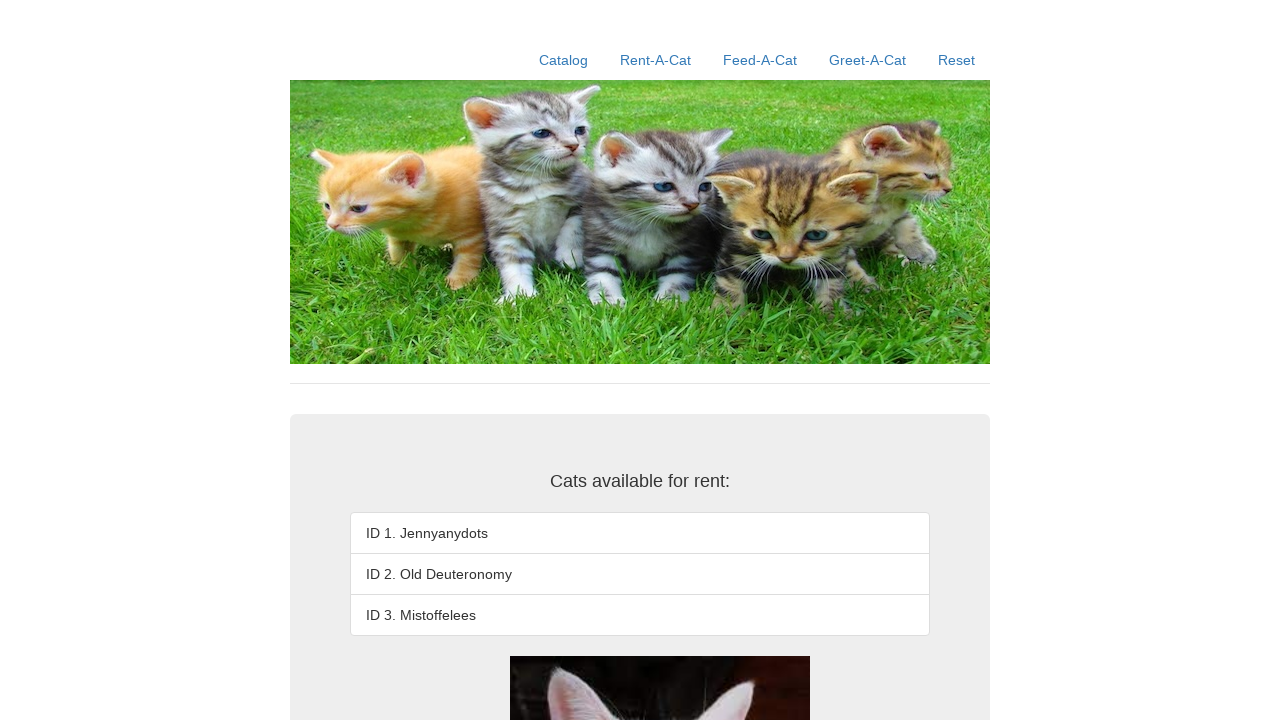

Clicked Feed-A-Cat link at (760, 60) on a:has-text('Feed-A-Cat')
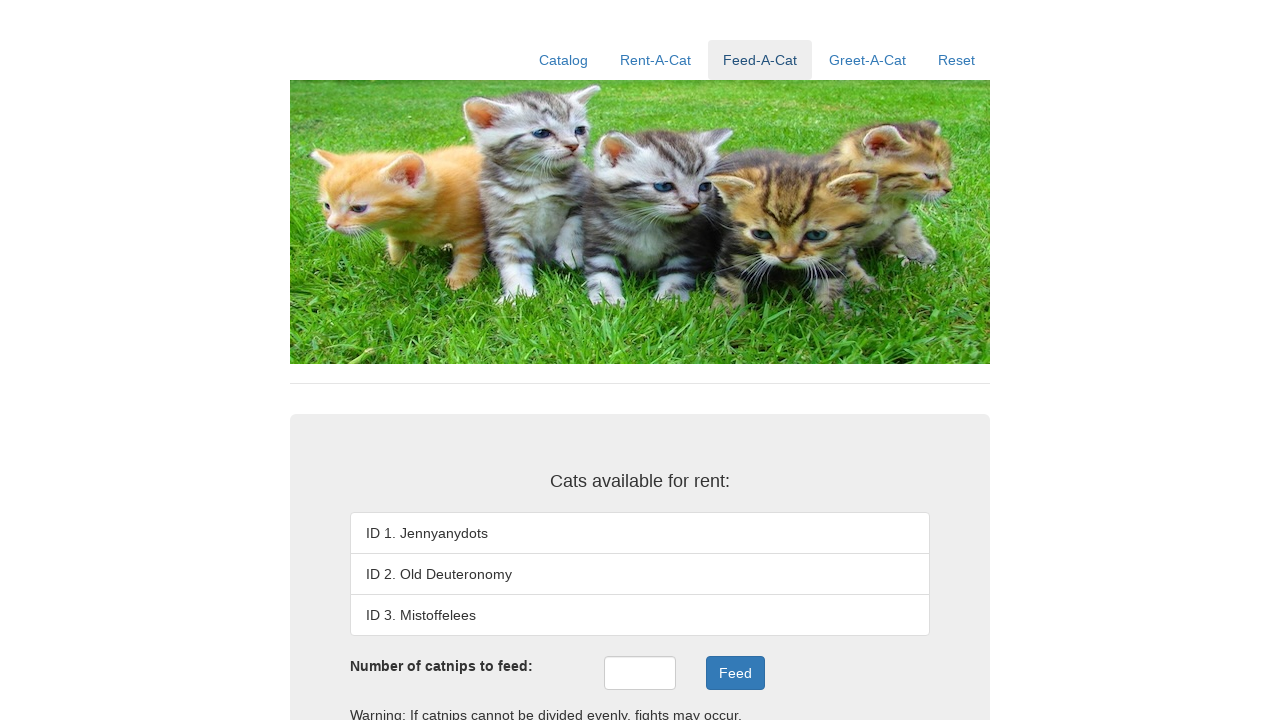

Verified that a button is present on Feed-A-Cat page
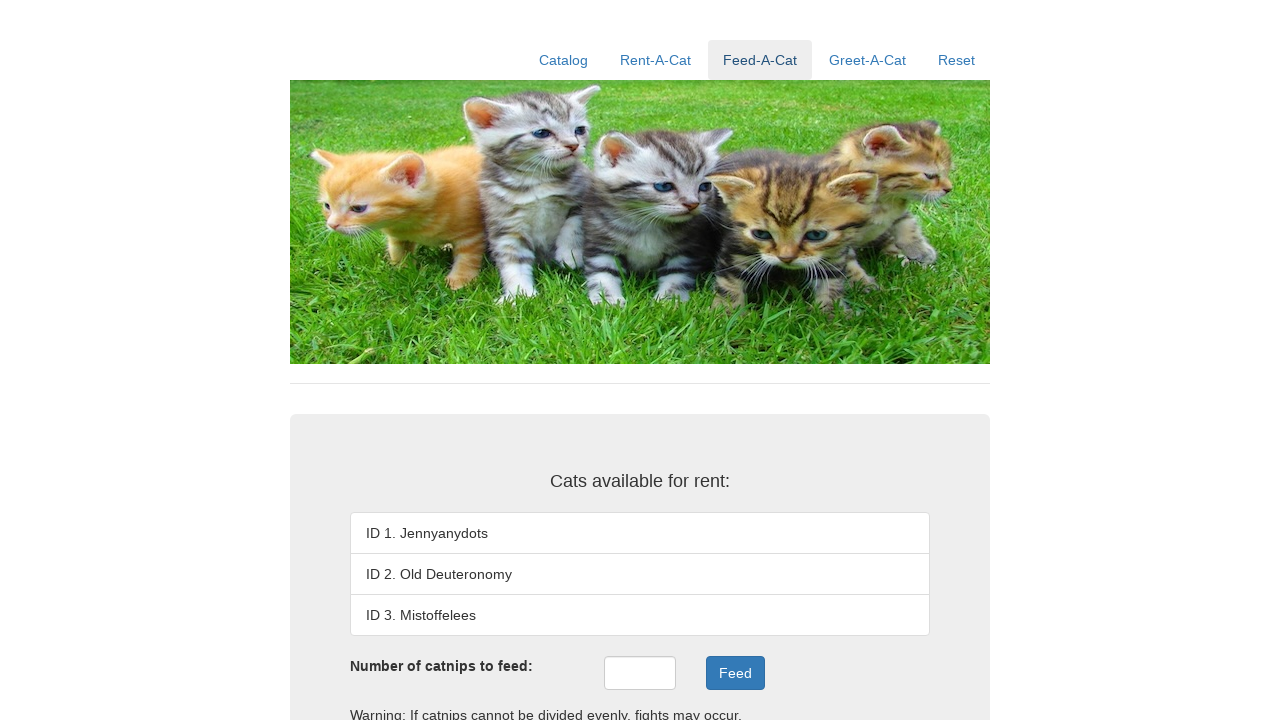

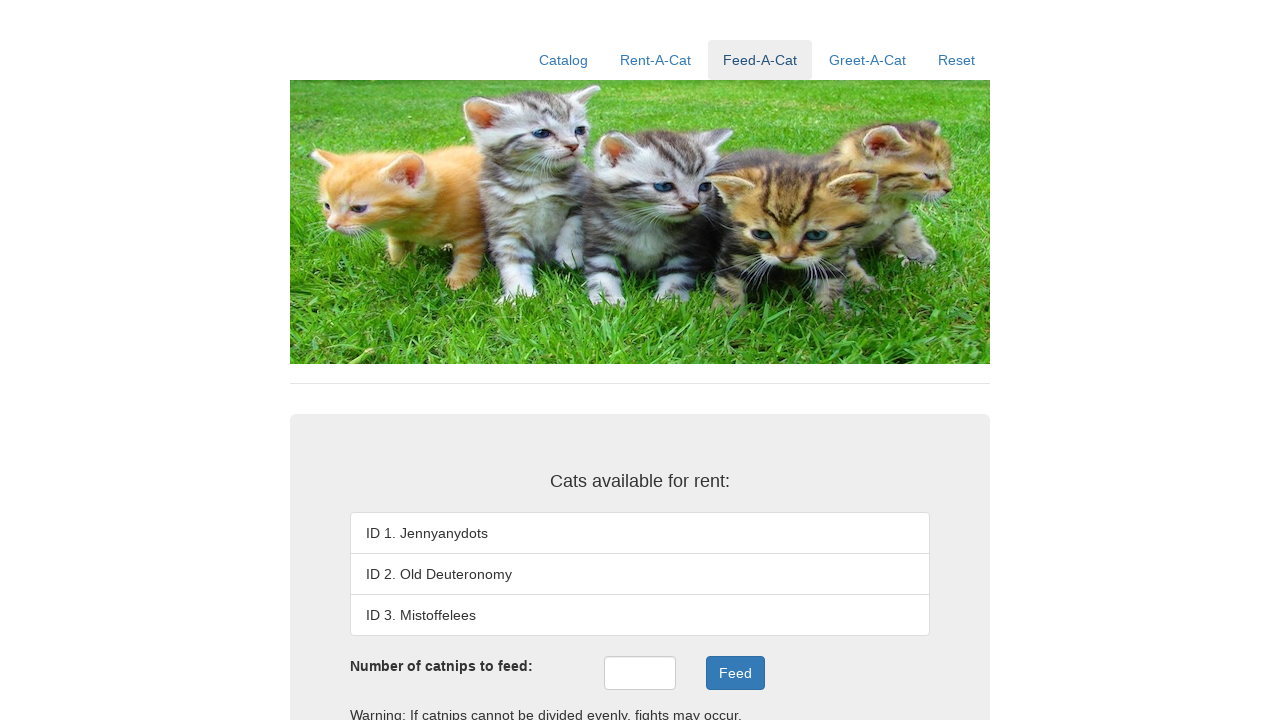